Tests the Federal Reserve monetary policy materials page by setting a date filter, selecting the Policy Statements checkbox, applying the filter, and navigating through pagination controls.

Starting URL: https://www.federalreserve.gov/monetarypolicy/materials/

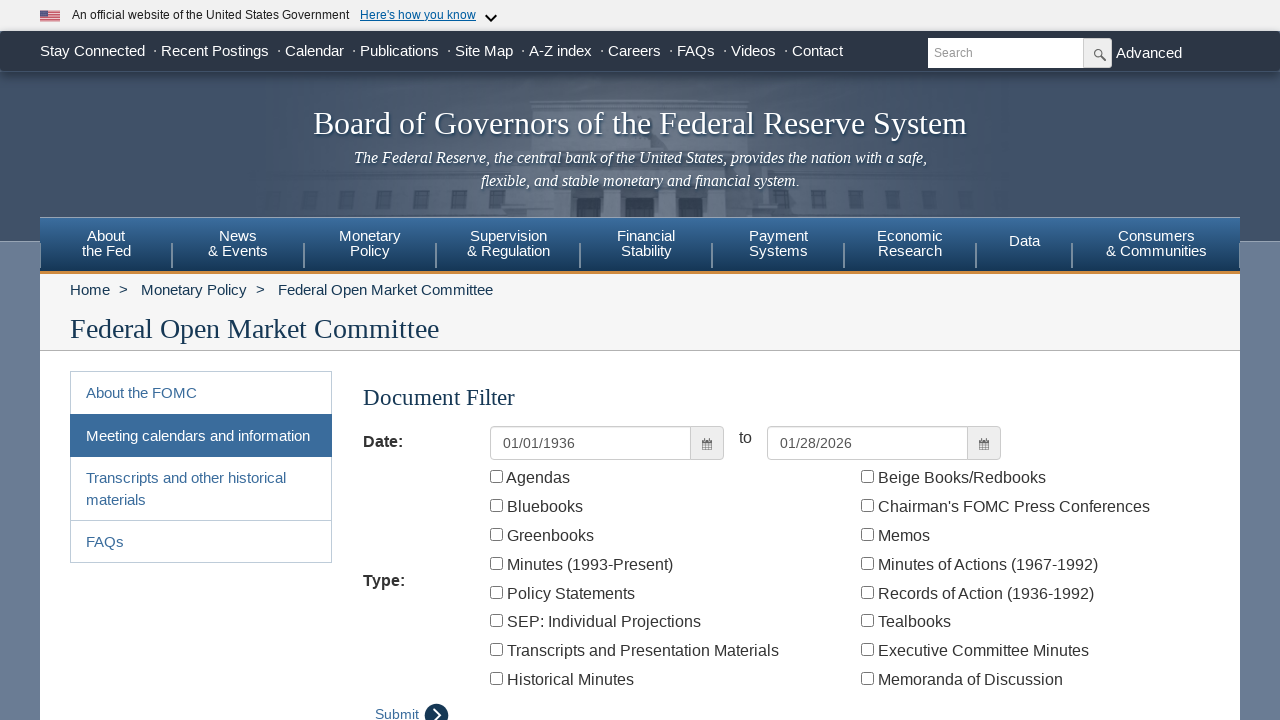

Waited for page to load (networkidle)
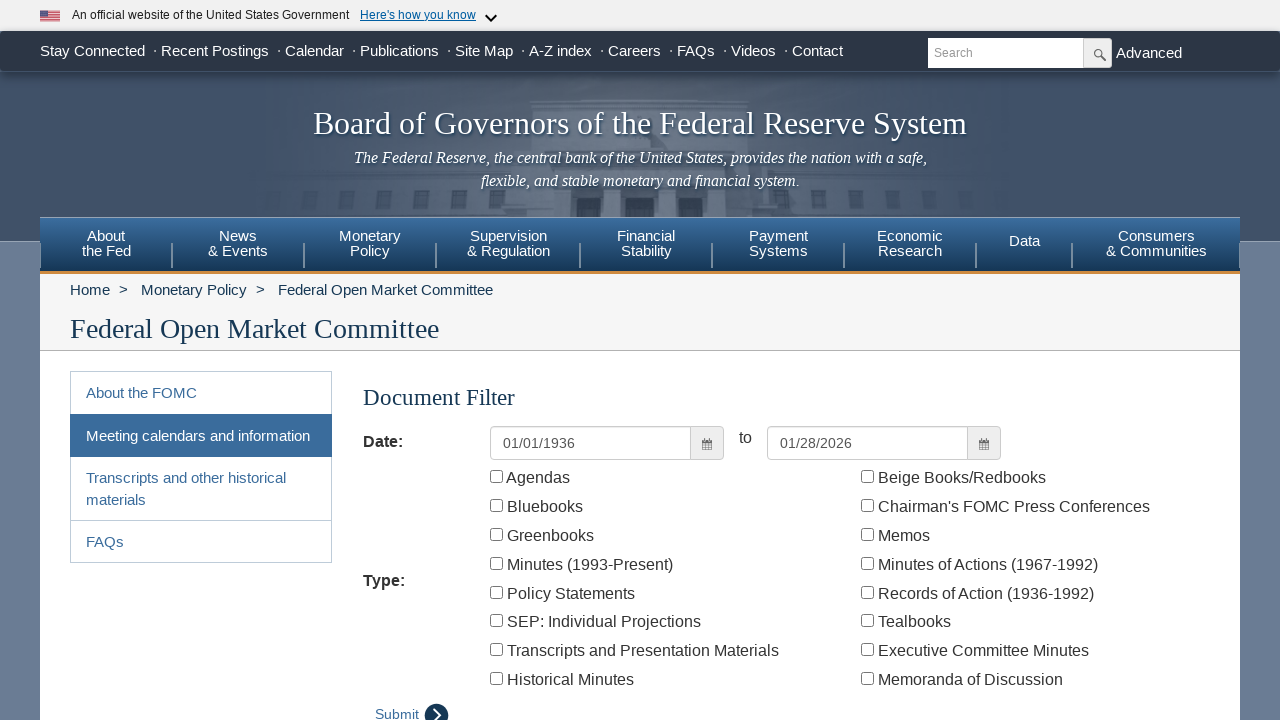

Located the start date input field
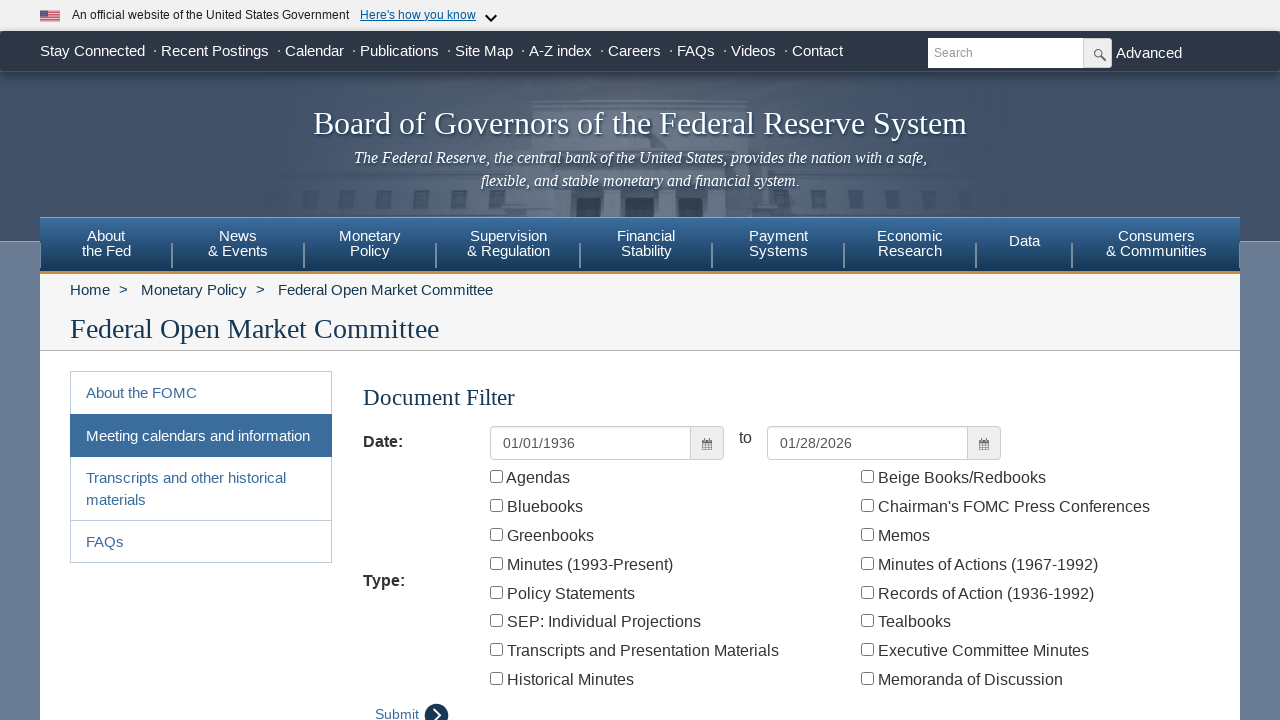

Cleared the start date input field on input[name='startmodel']
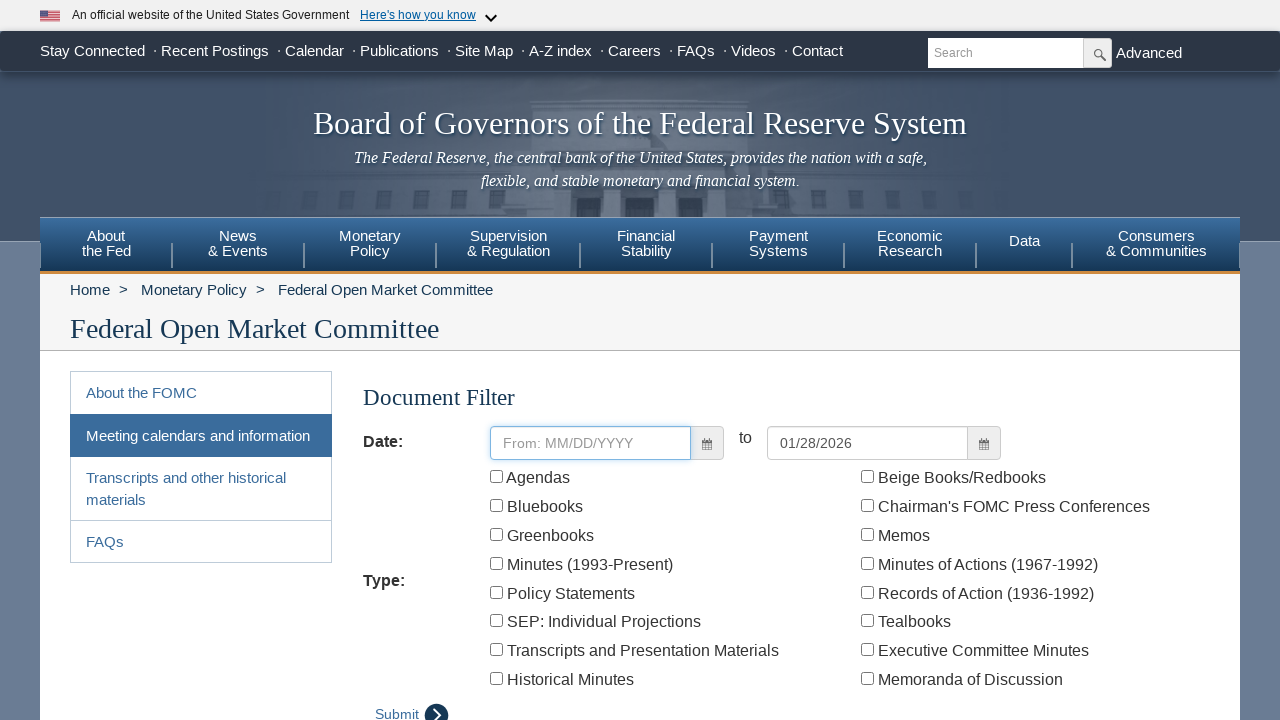

Filled start date field with 01/01/2020 on input[name='startmodel']
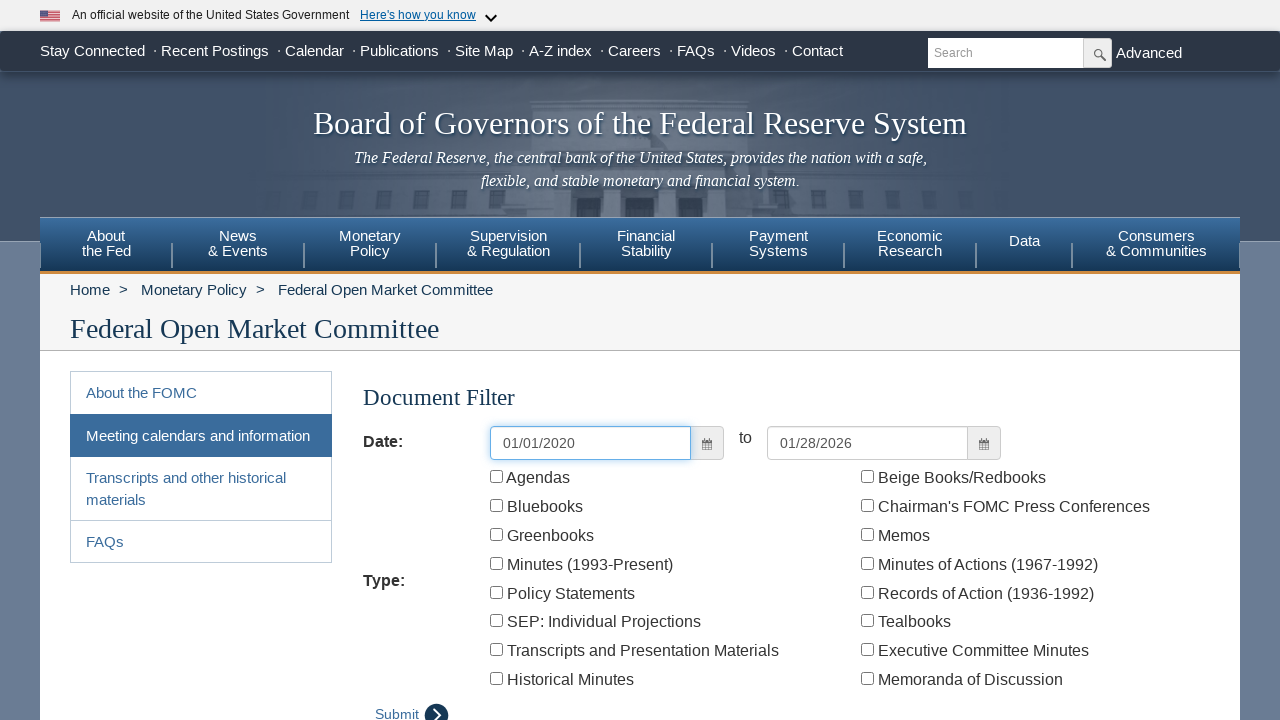

Selected the Policy Statements checkbox at (496, 592) on xpath=//label/input[contains(..,'Policy Statements')]
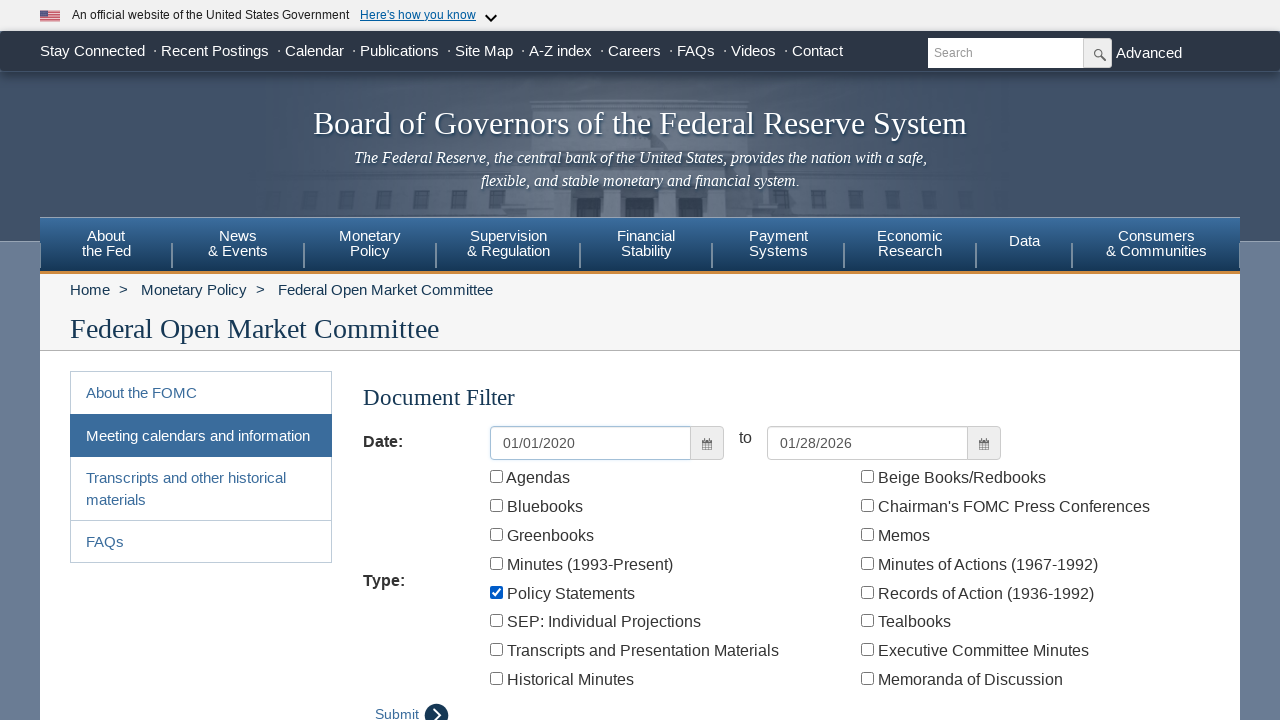

Clicked the apply filter button at (412, 702) on .btn.btn-primary
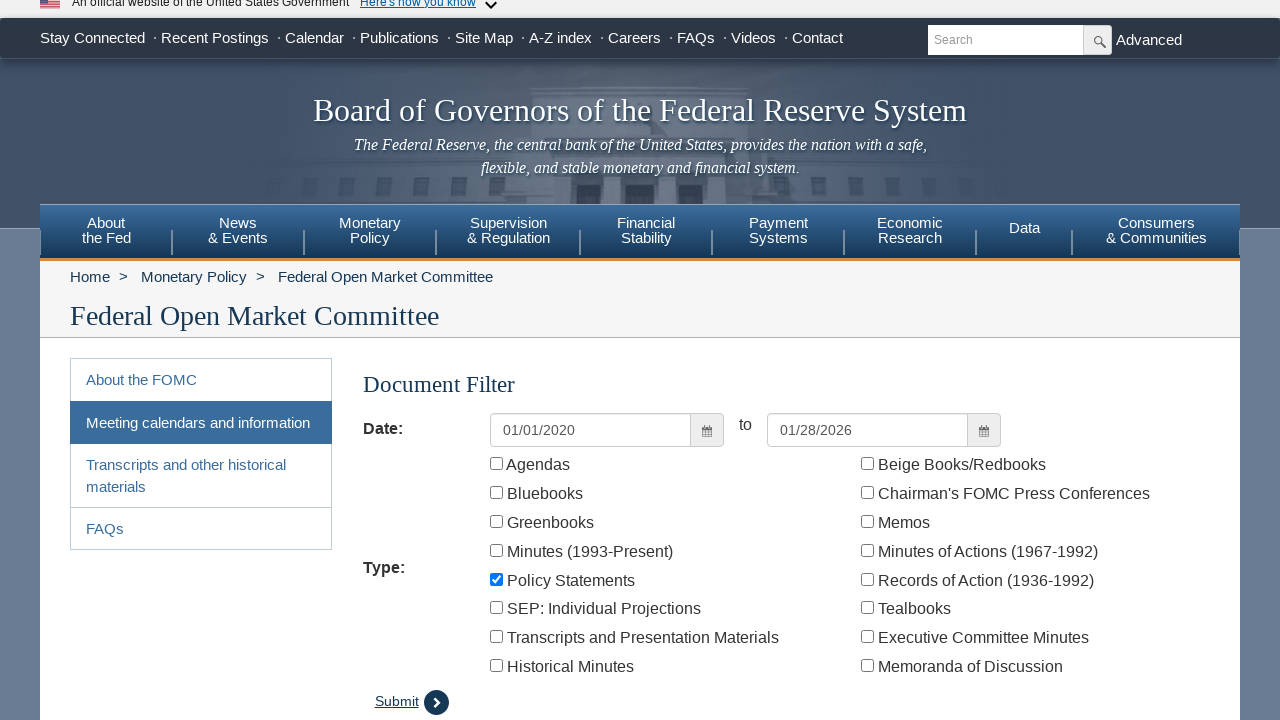

Waited for pagination controls to load
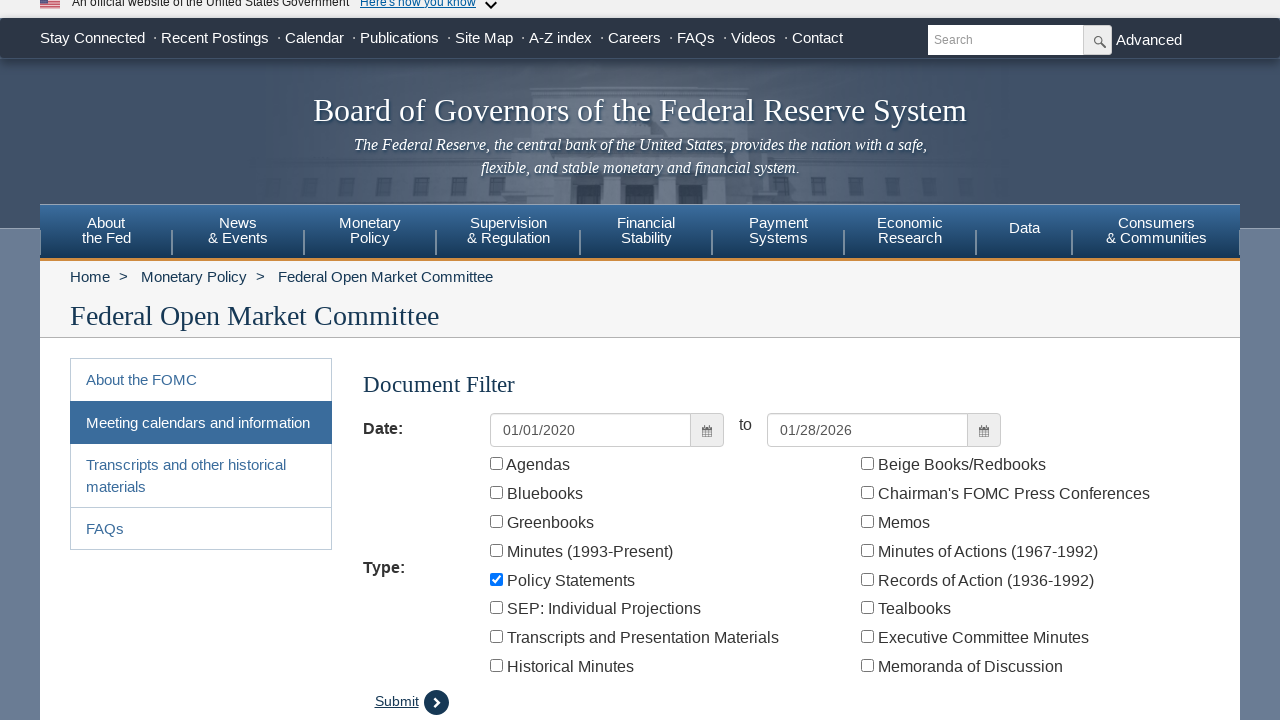

Navigated to last page using pagination at (942, 360) on .pagination >> text=Last
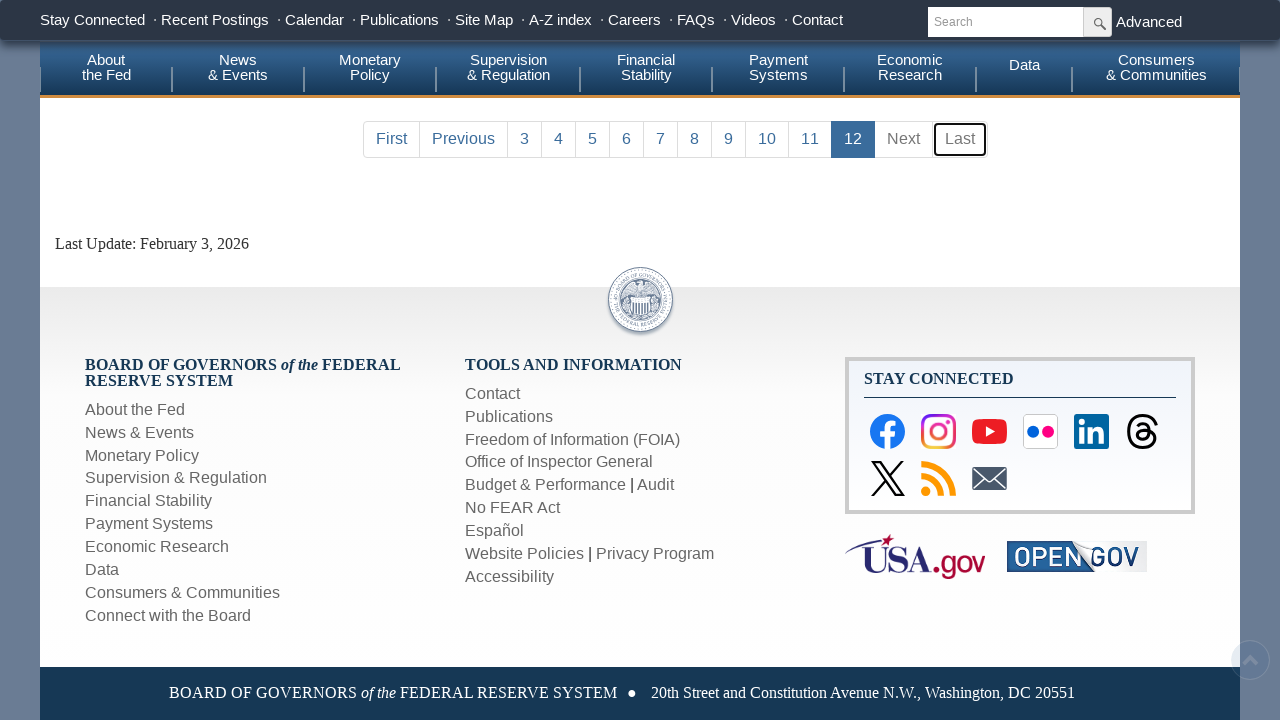

Navigated back to first page using pagination at (391, 140) on .pagination >> text=First
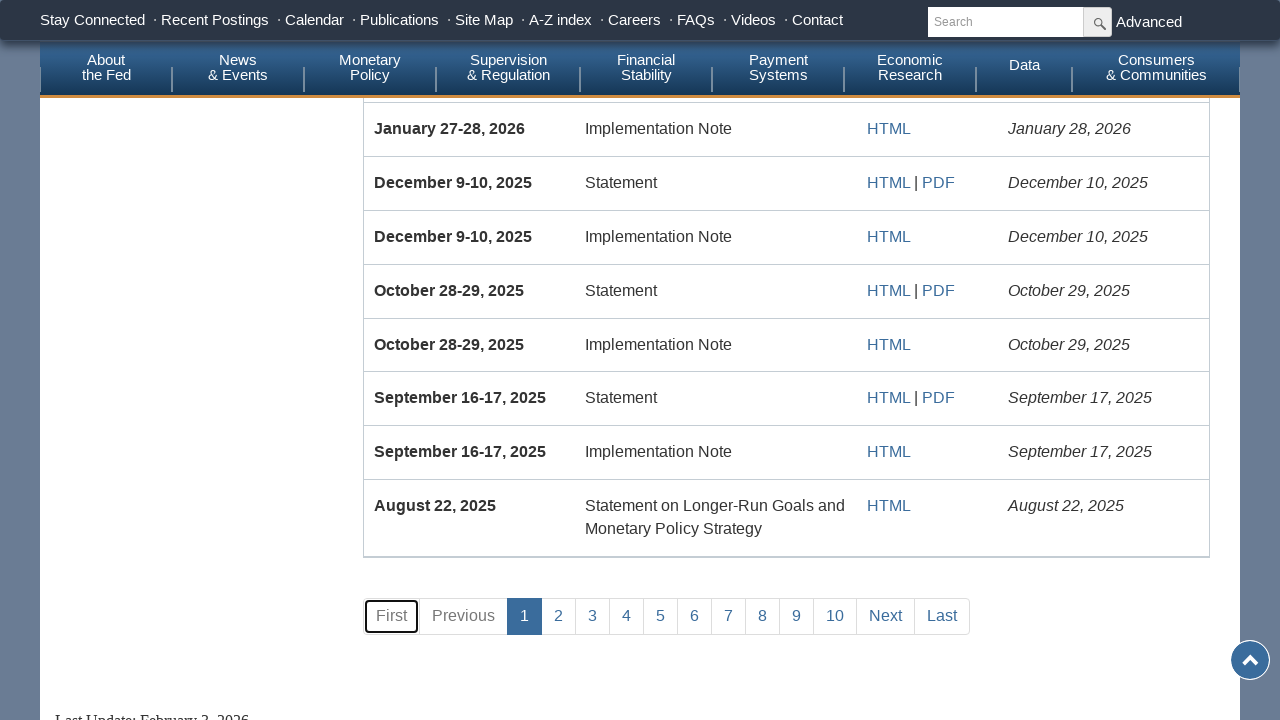

Clicked Next button to move to next page at (885, 616) on .pagination >> text=Next
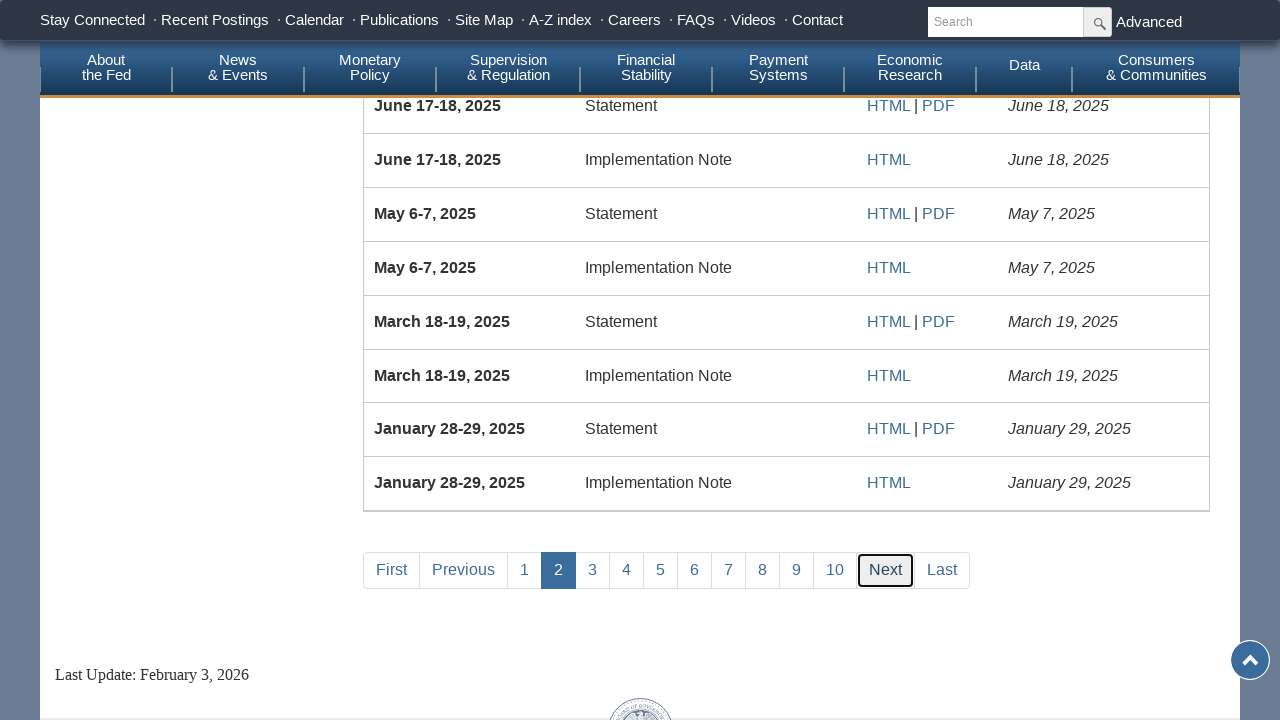

Verified results panel is displayed
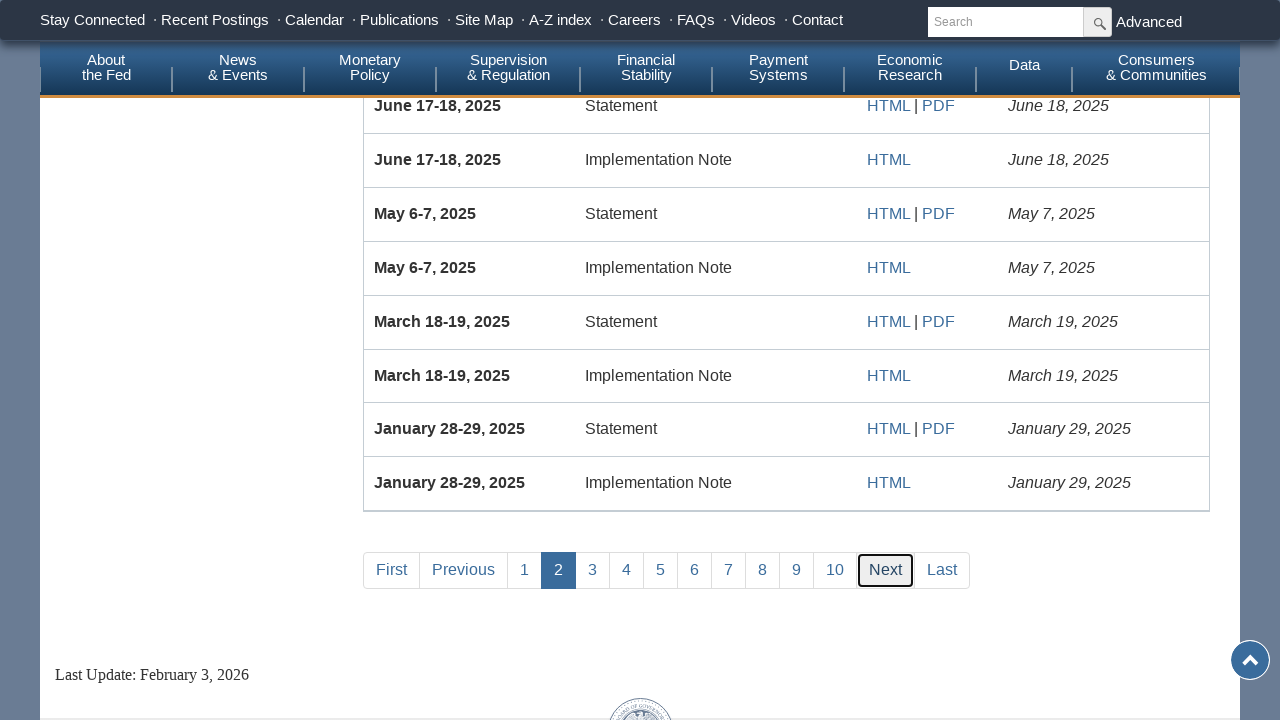

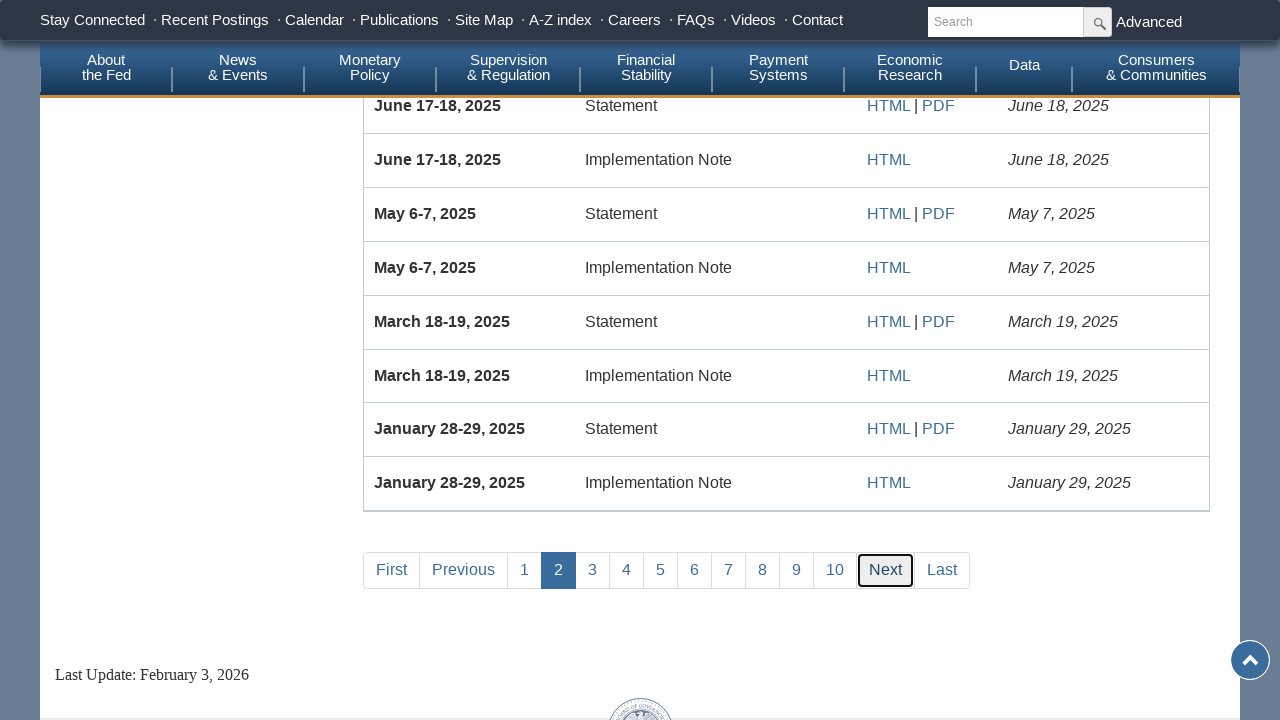